Opens the Paragon Software customer portal and verifies that the page title matches the expected text "MyParagon Customer Portal"

Starting URL: https://my.paragon-software.com

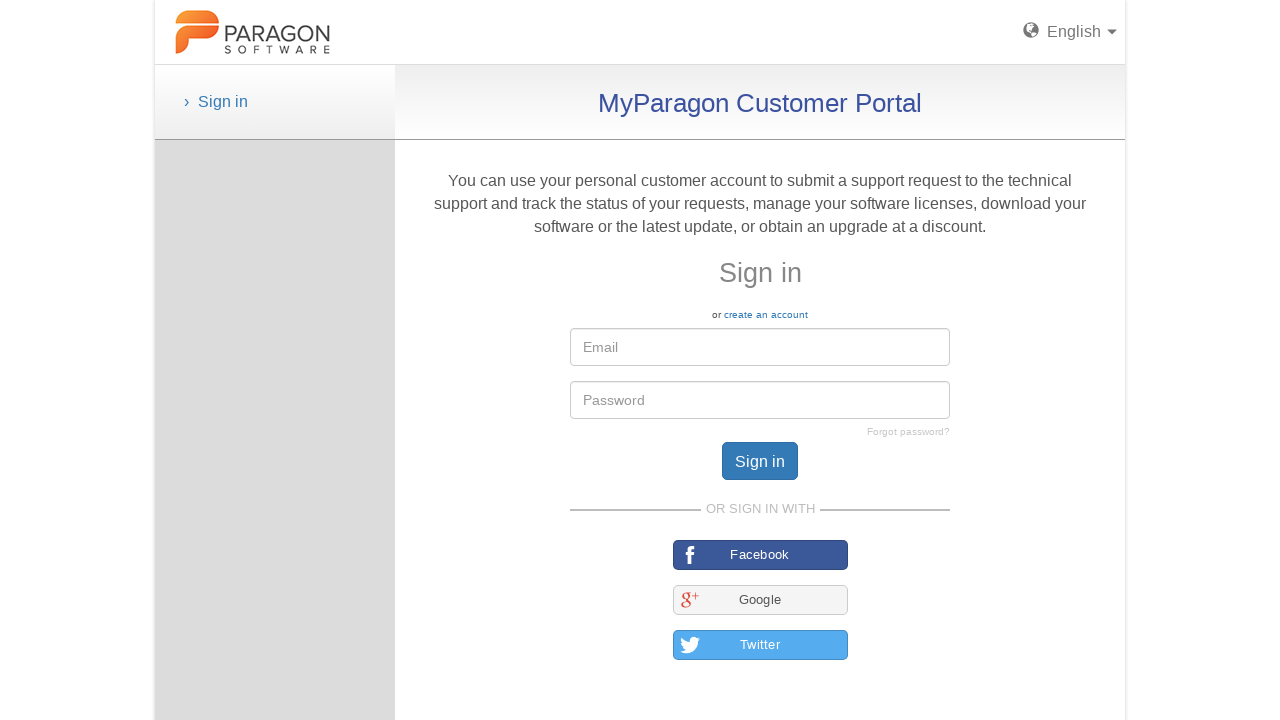

Navigated to Paragon Software customer portal
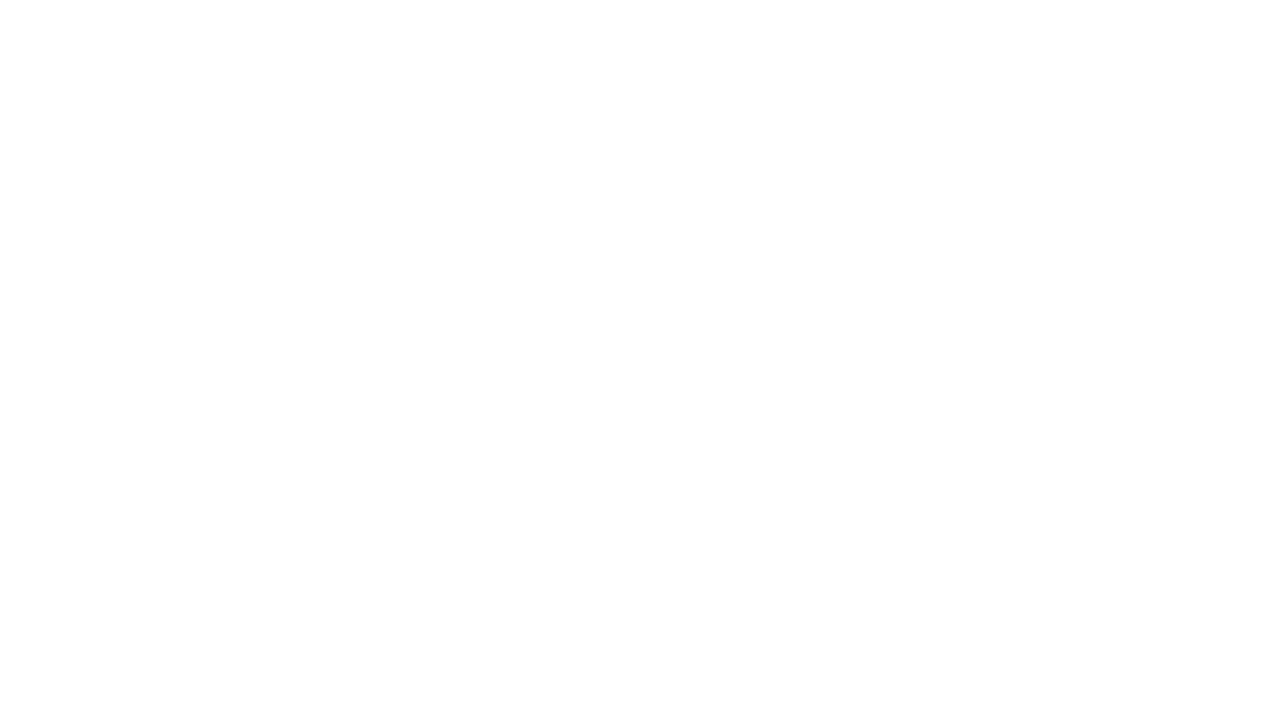

Page DOM content loaded
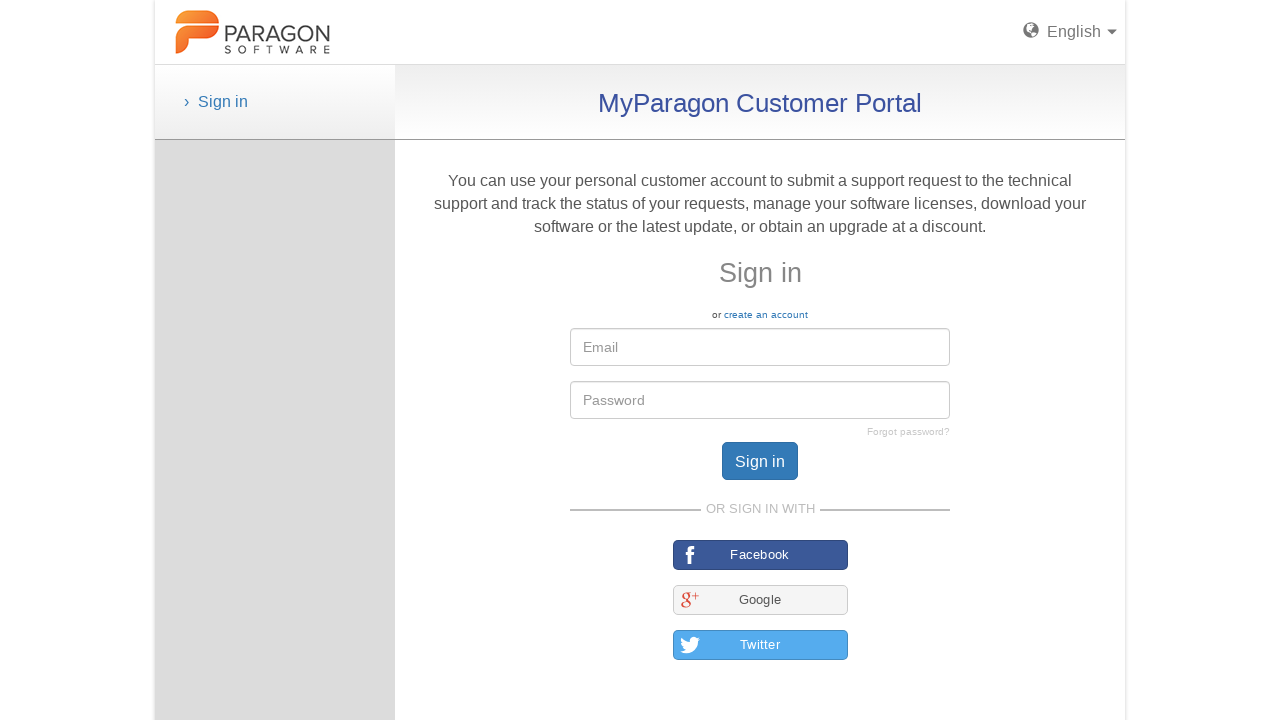

Verified page title matches 'MyParagon Customer Portal'
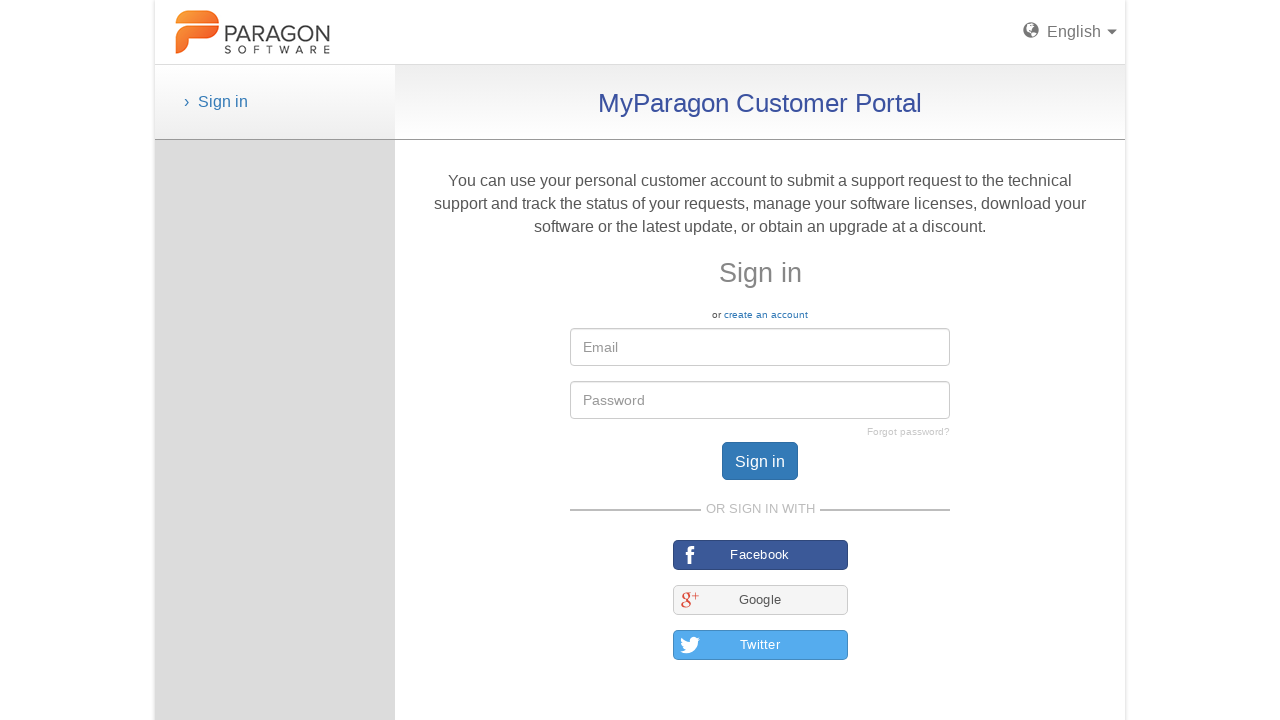

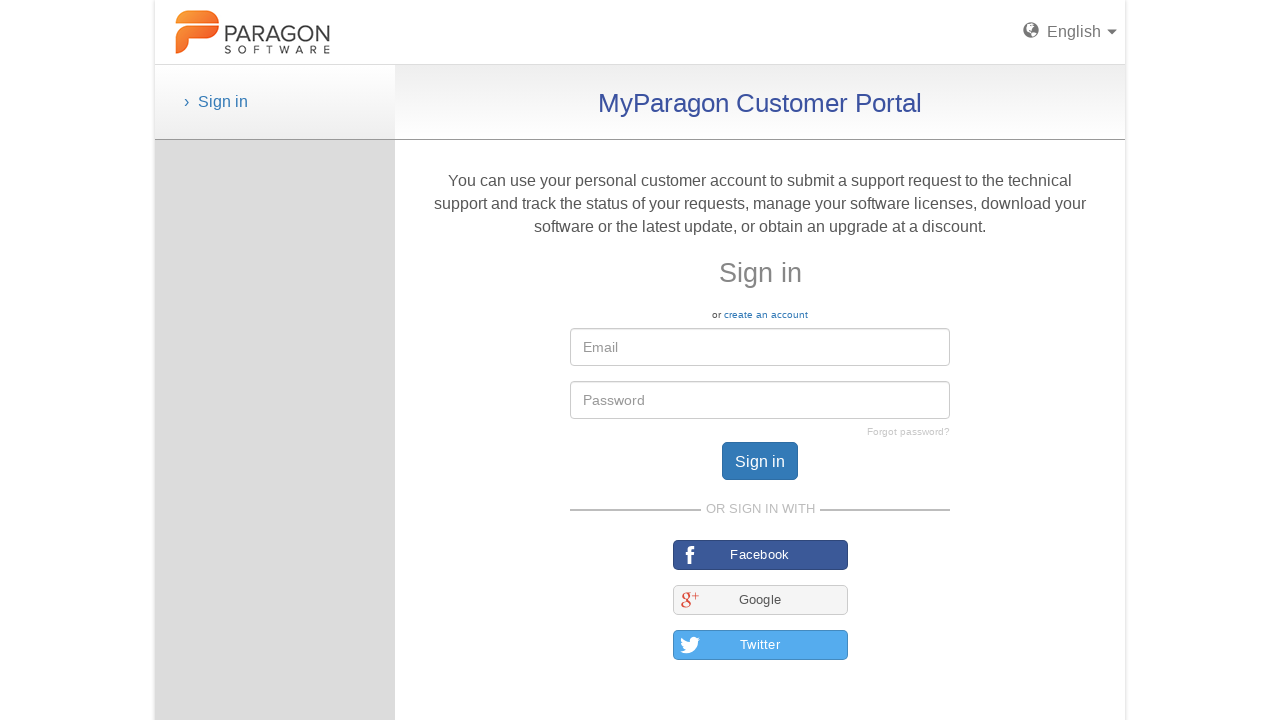